Tests selecting origin and destination cities from location dropdowns (Chennai to Delhi)

Starting URL: https://rahulshettyacademy.com/dropdownsPractise/

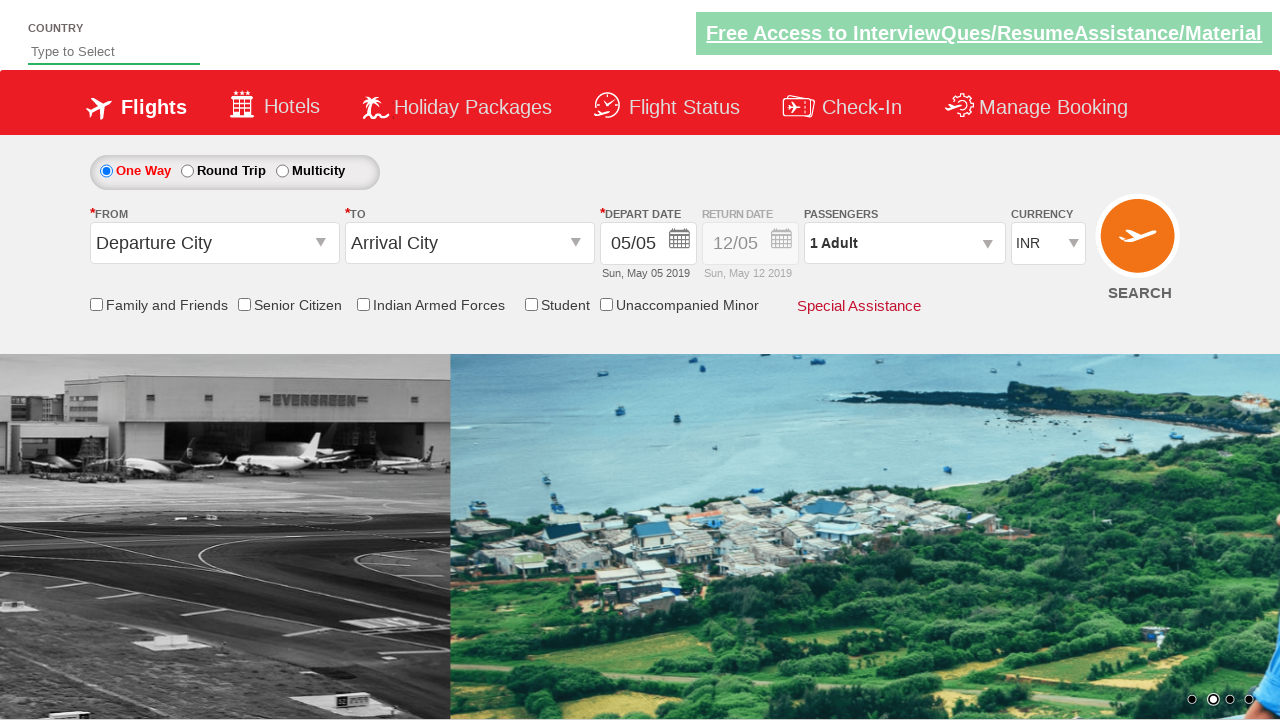

Clicked origin station dropdown at (214, 243) on #ctl00_mainContent_ddl_originStation1_CTXT
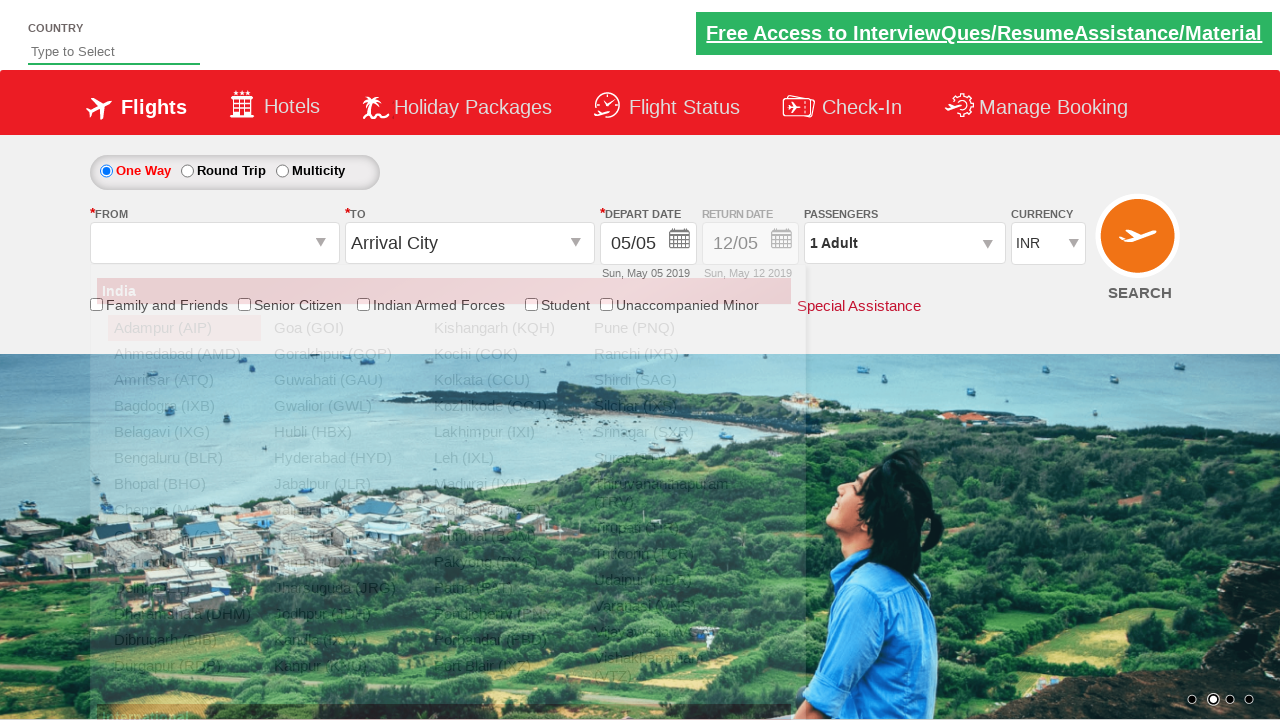

Selected Chennai (MAA) as origin city at (184, 510) on xpath=//a[@value='MAA']
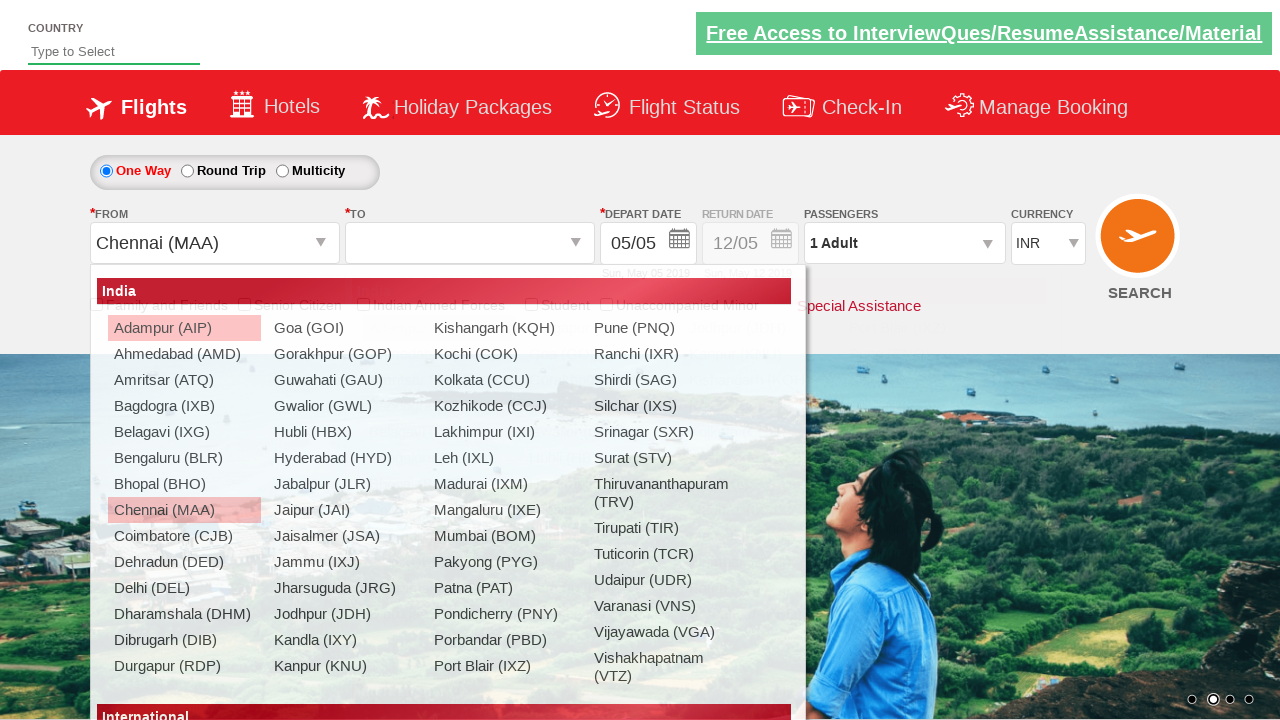

Selected Delhi (DEL) as destination city at (439, 562) on (//a[@text='Delhi (DEL)'])[2]
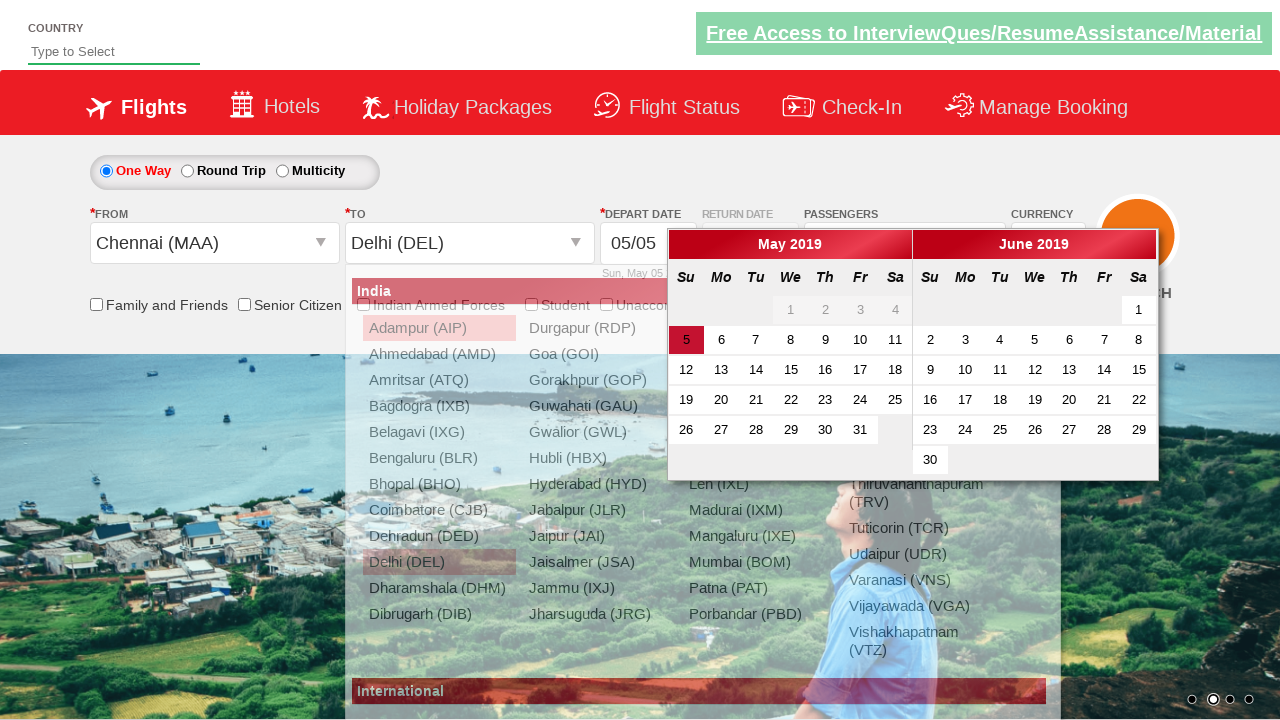

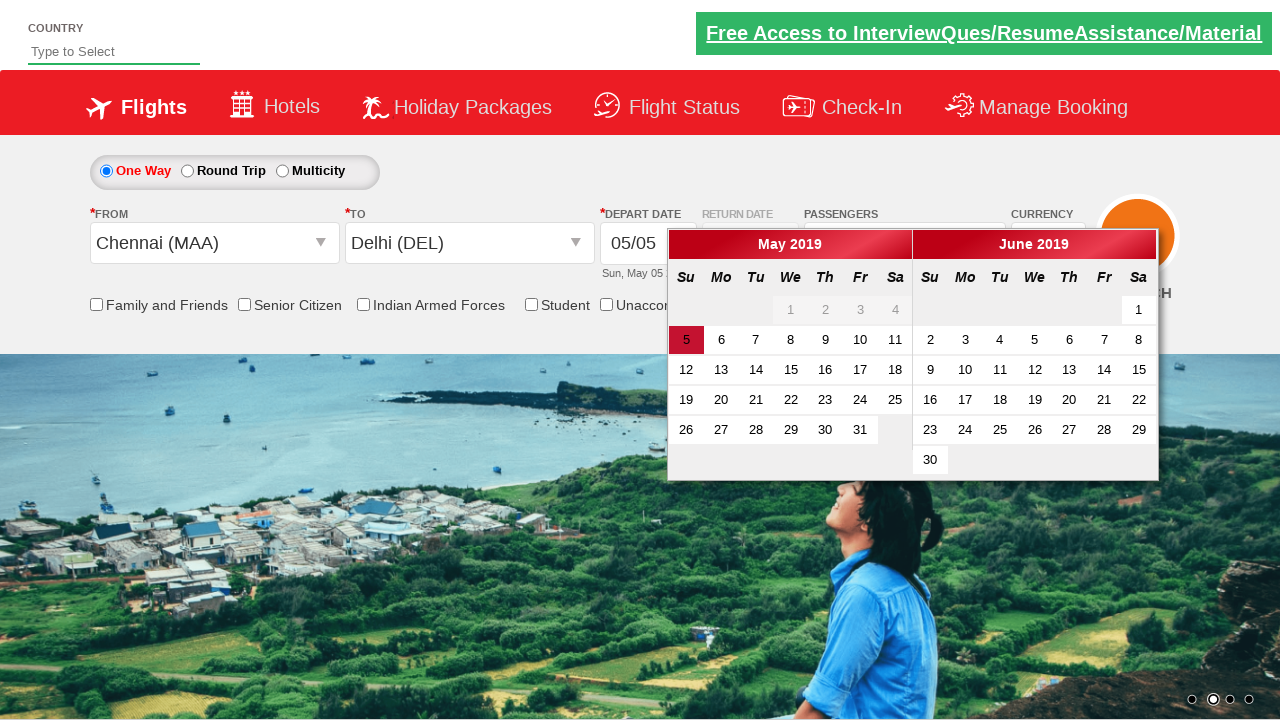